Tests dropdown selection functionality by clicking on a dropdown menu and selecting the "Male" option from the available choices

Starting URL: https://semantic-ui.com/modules/dropdown.html

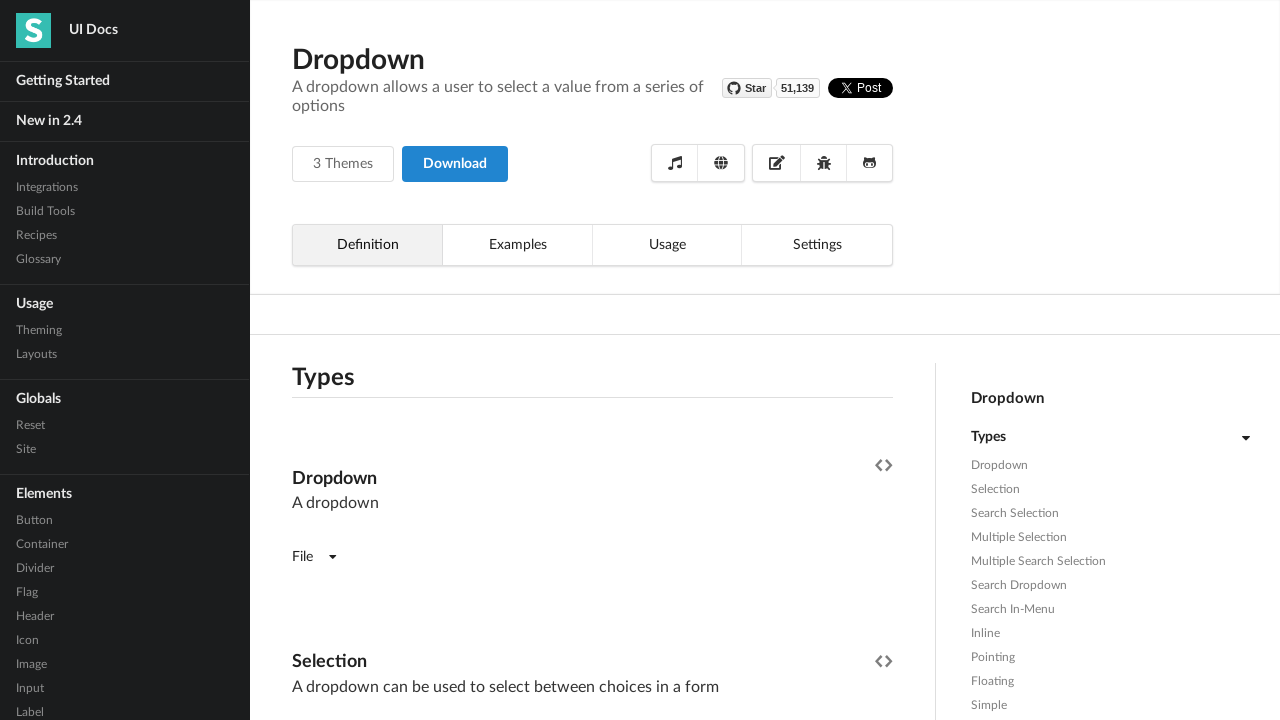

Navigated to Semantic UI dropdown module page
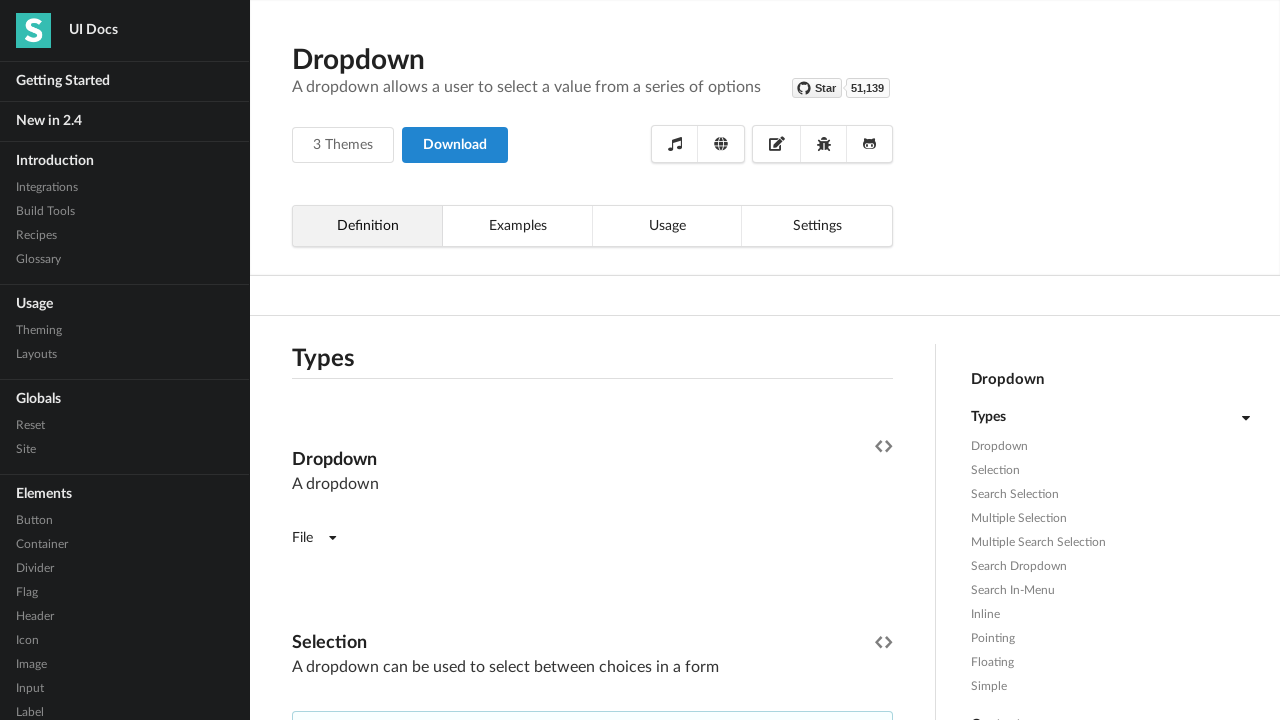

Clicked on the dropdown menu to open it at (390, 361) on xpath=//div[@class='dropdown example']//div[@class='ui selection dropdown']
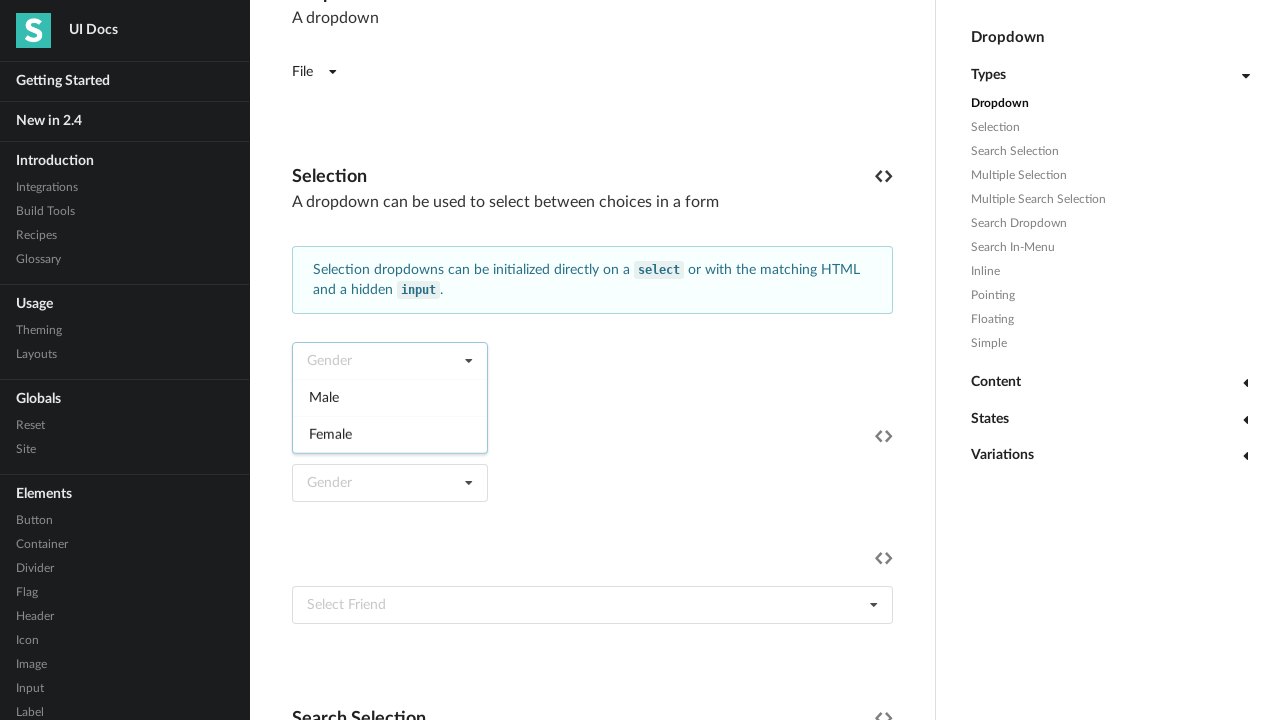

Dropdown menu became visible
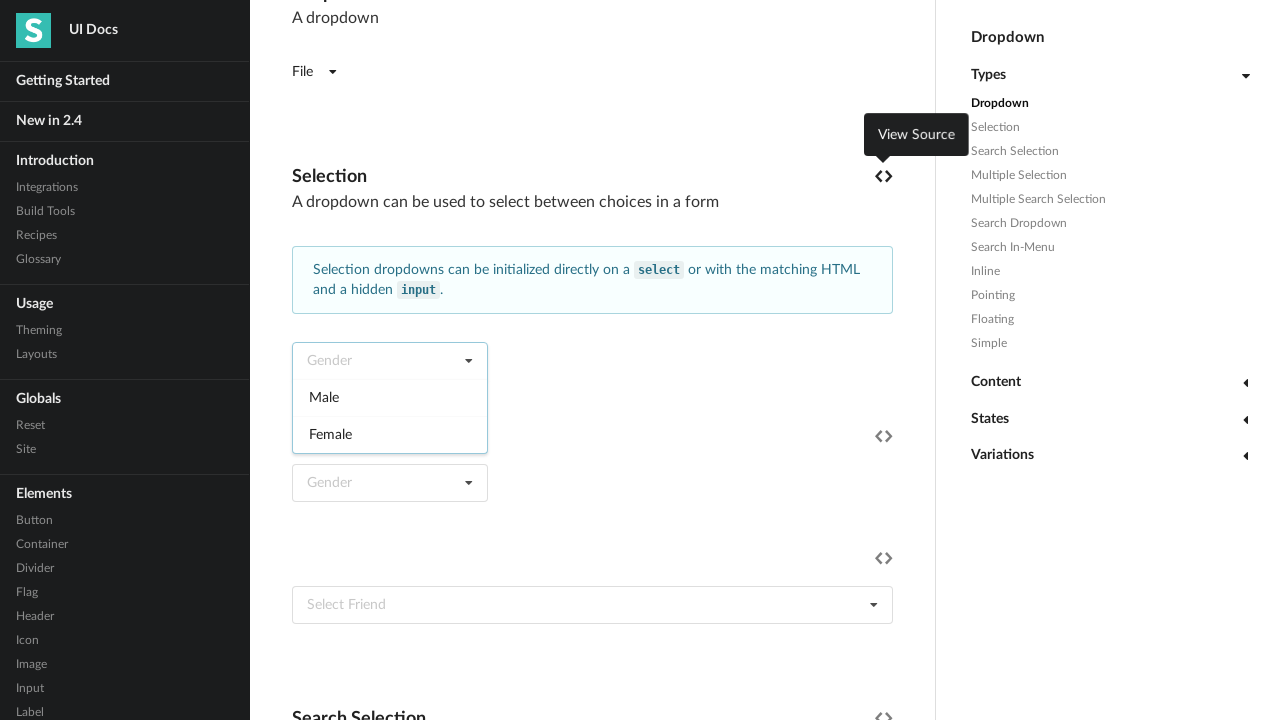

Retrieved all available dropdown options
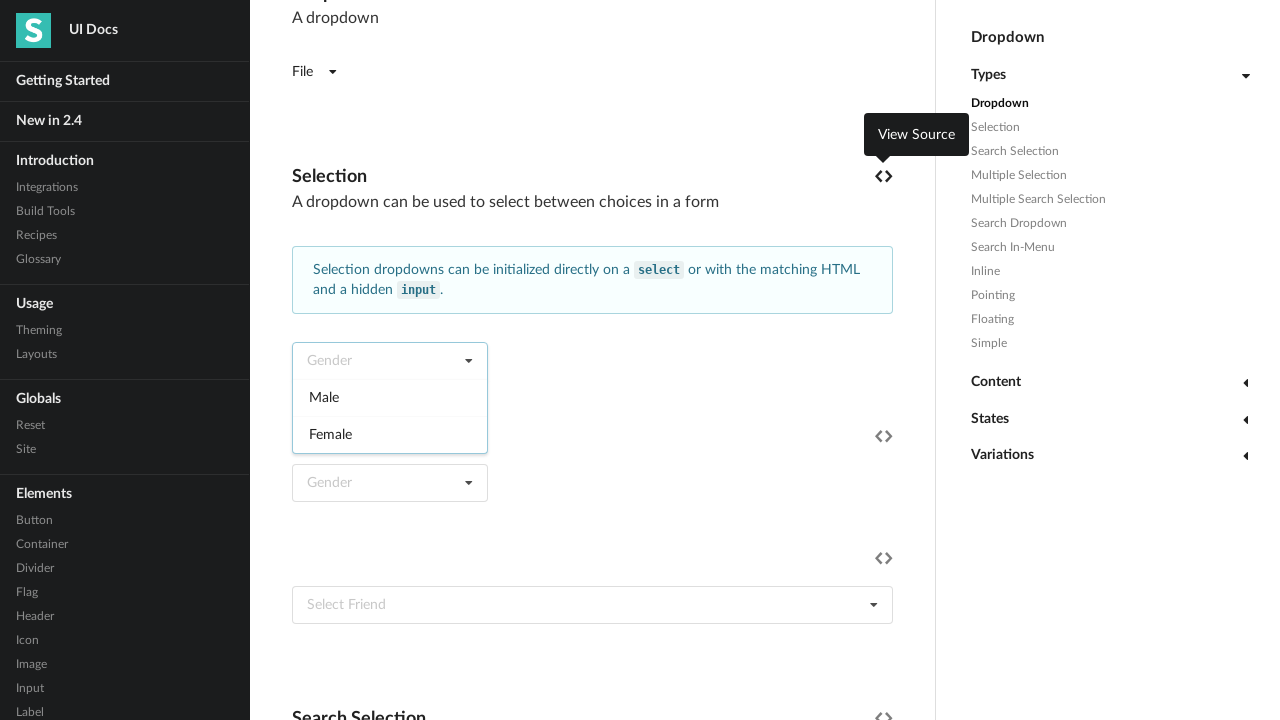

Selected 'Male' option from dropdown menu at (390, 397) on xpath=//div[contains(@class ,'menu transition visible')]/div >> nth=0
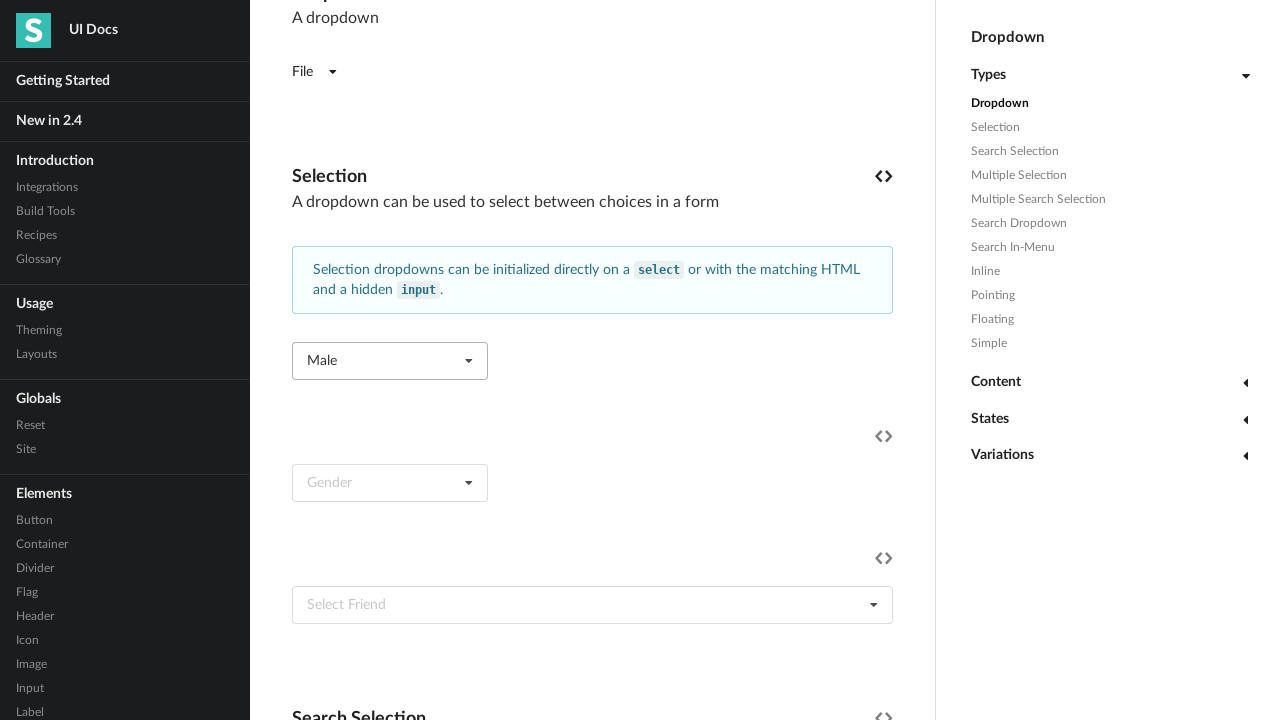

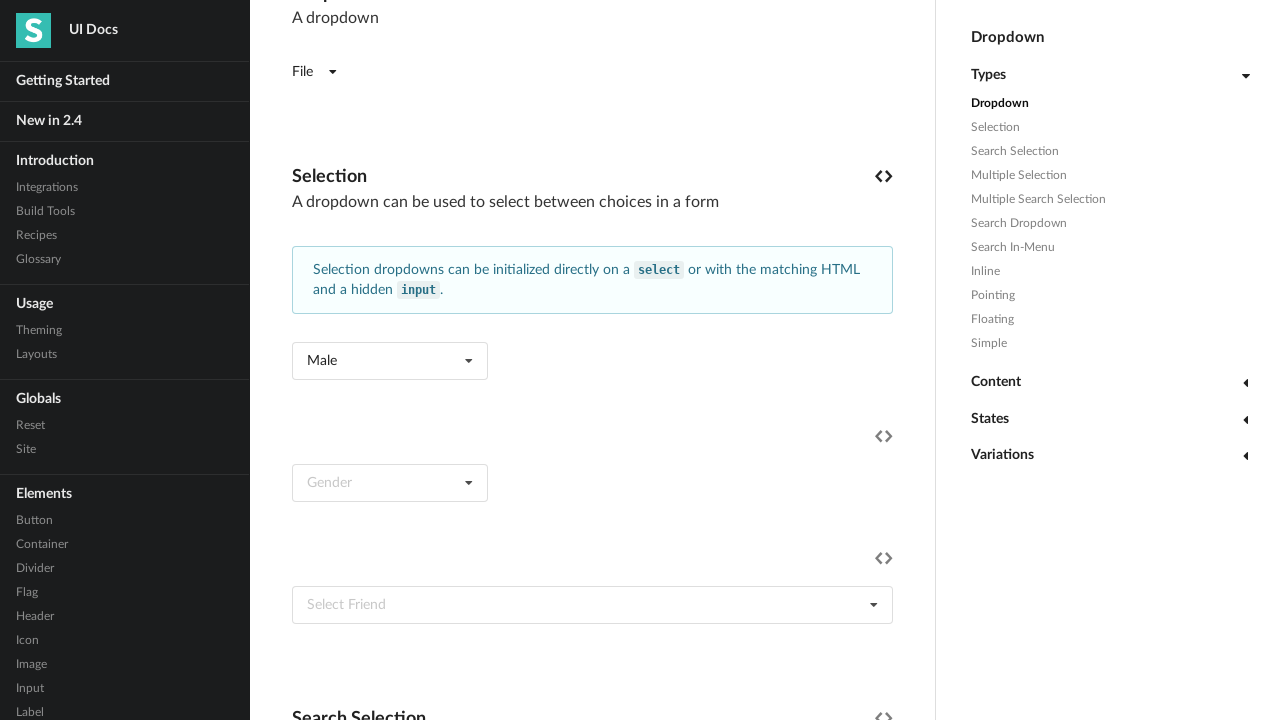